Navigates to the Brazilian Mega-Sena lottery website and maximizes the browser window to view the lottery results page

Starting URL: https://loterias.caixa.gov.br/Paginas/Mega-Sena.aspx

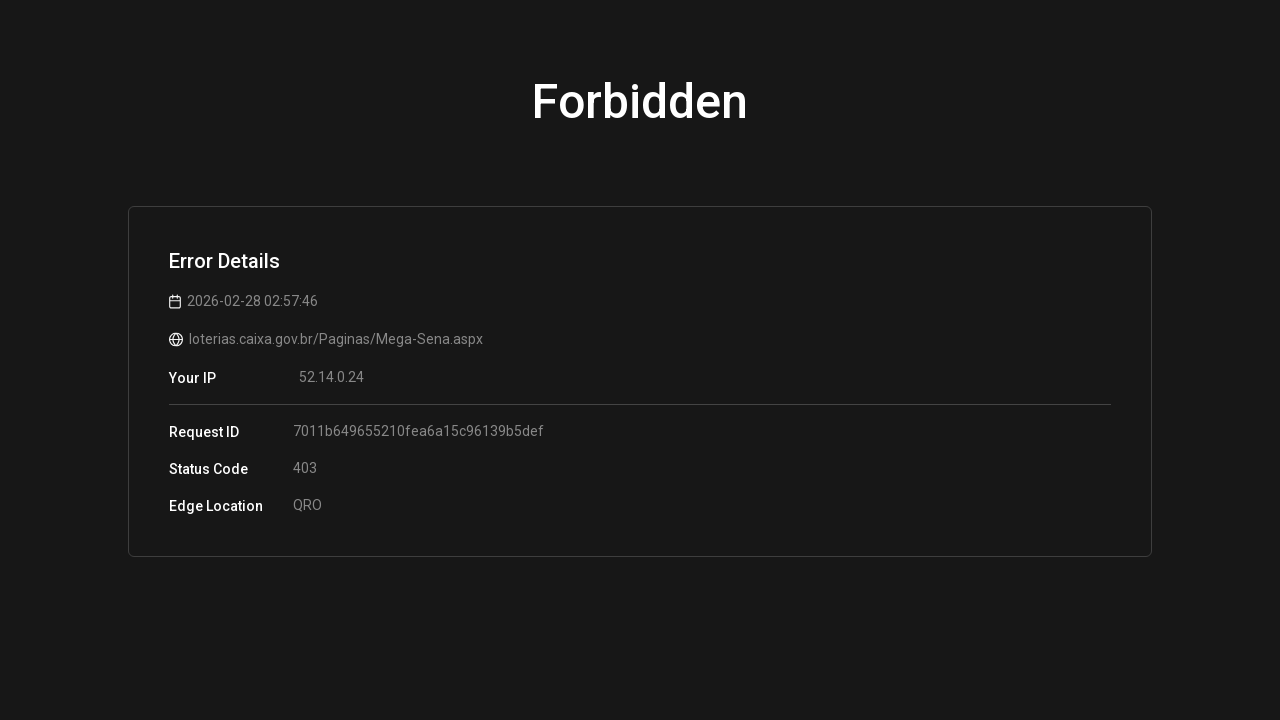

Set viewport to 1920x1080 to maximize browser window
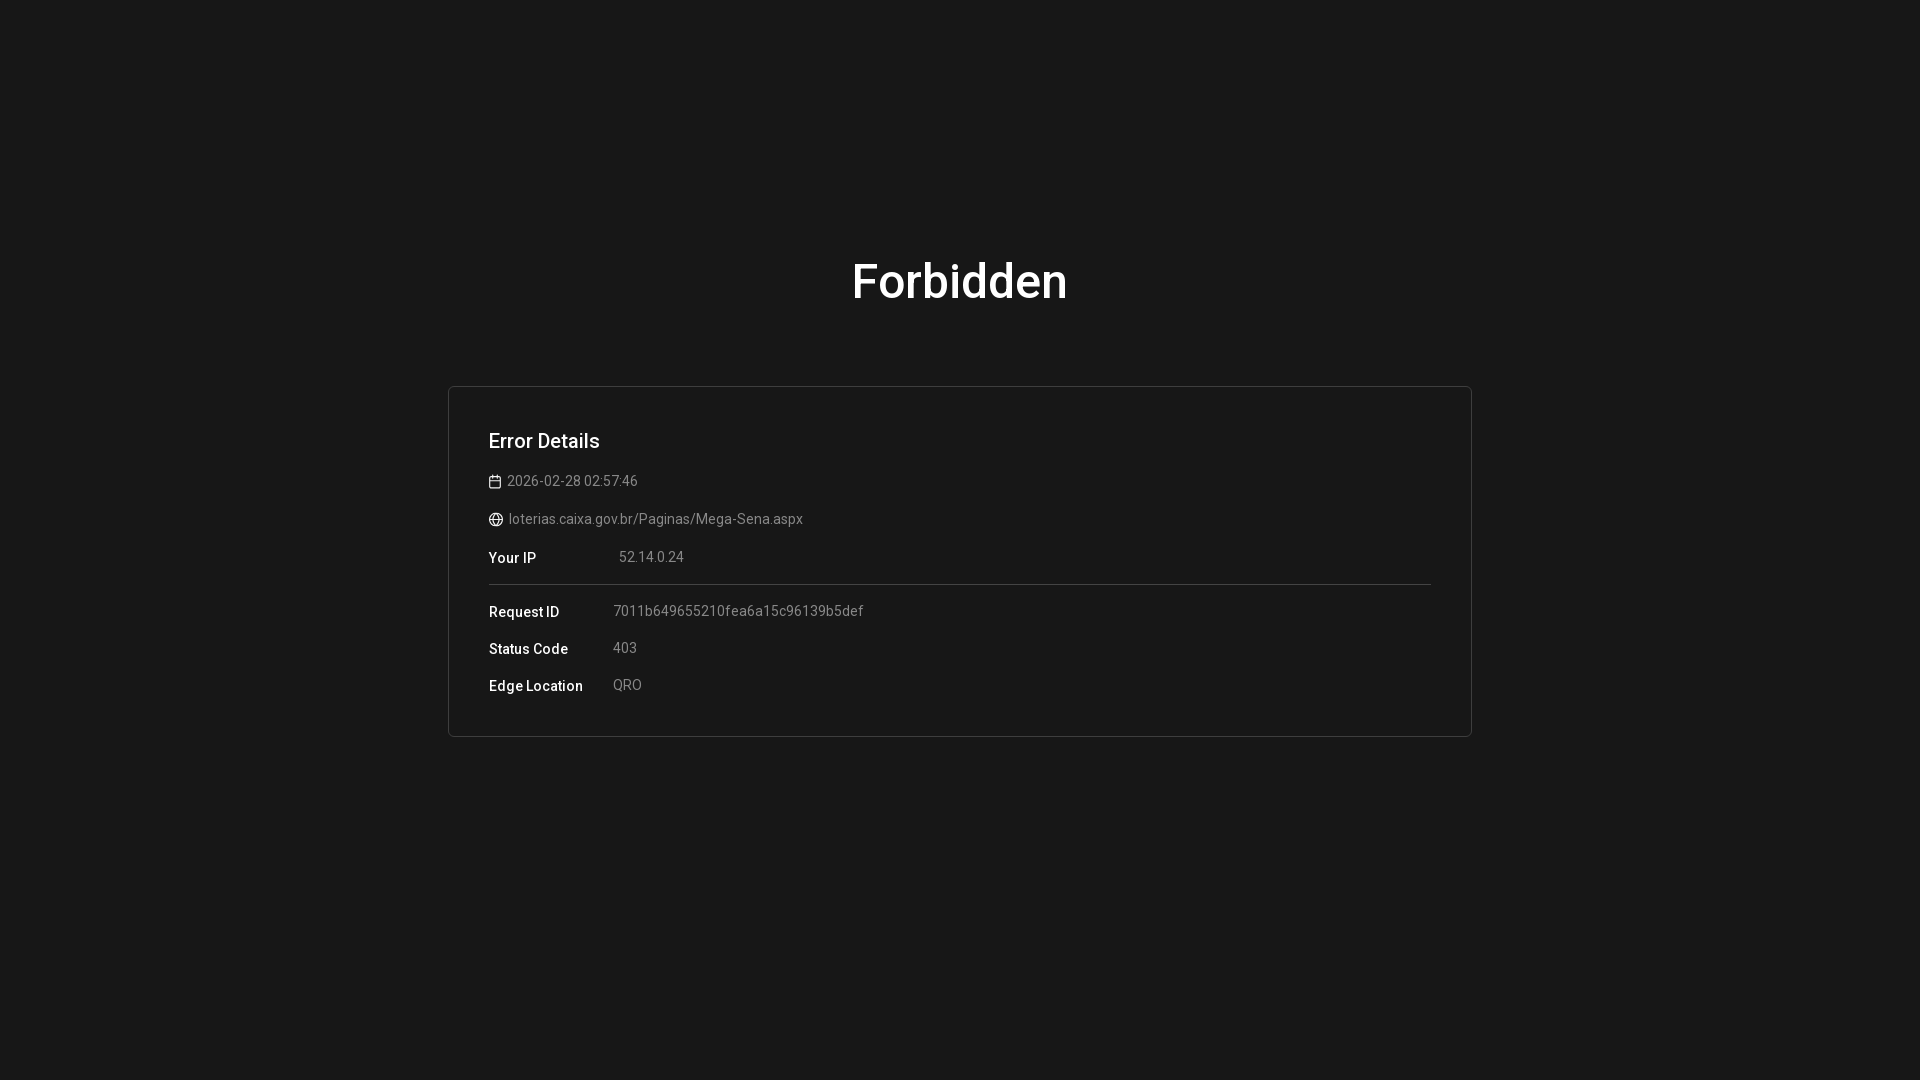

Waited for page to fully load - Mega-Sena lottery results page is now ready
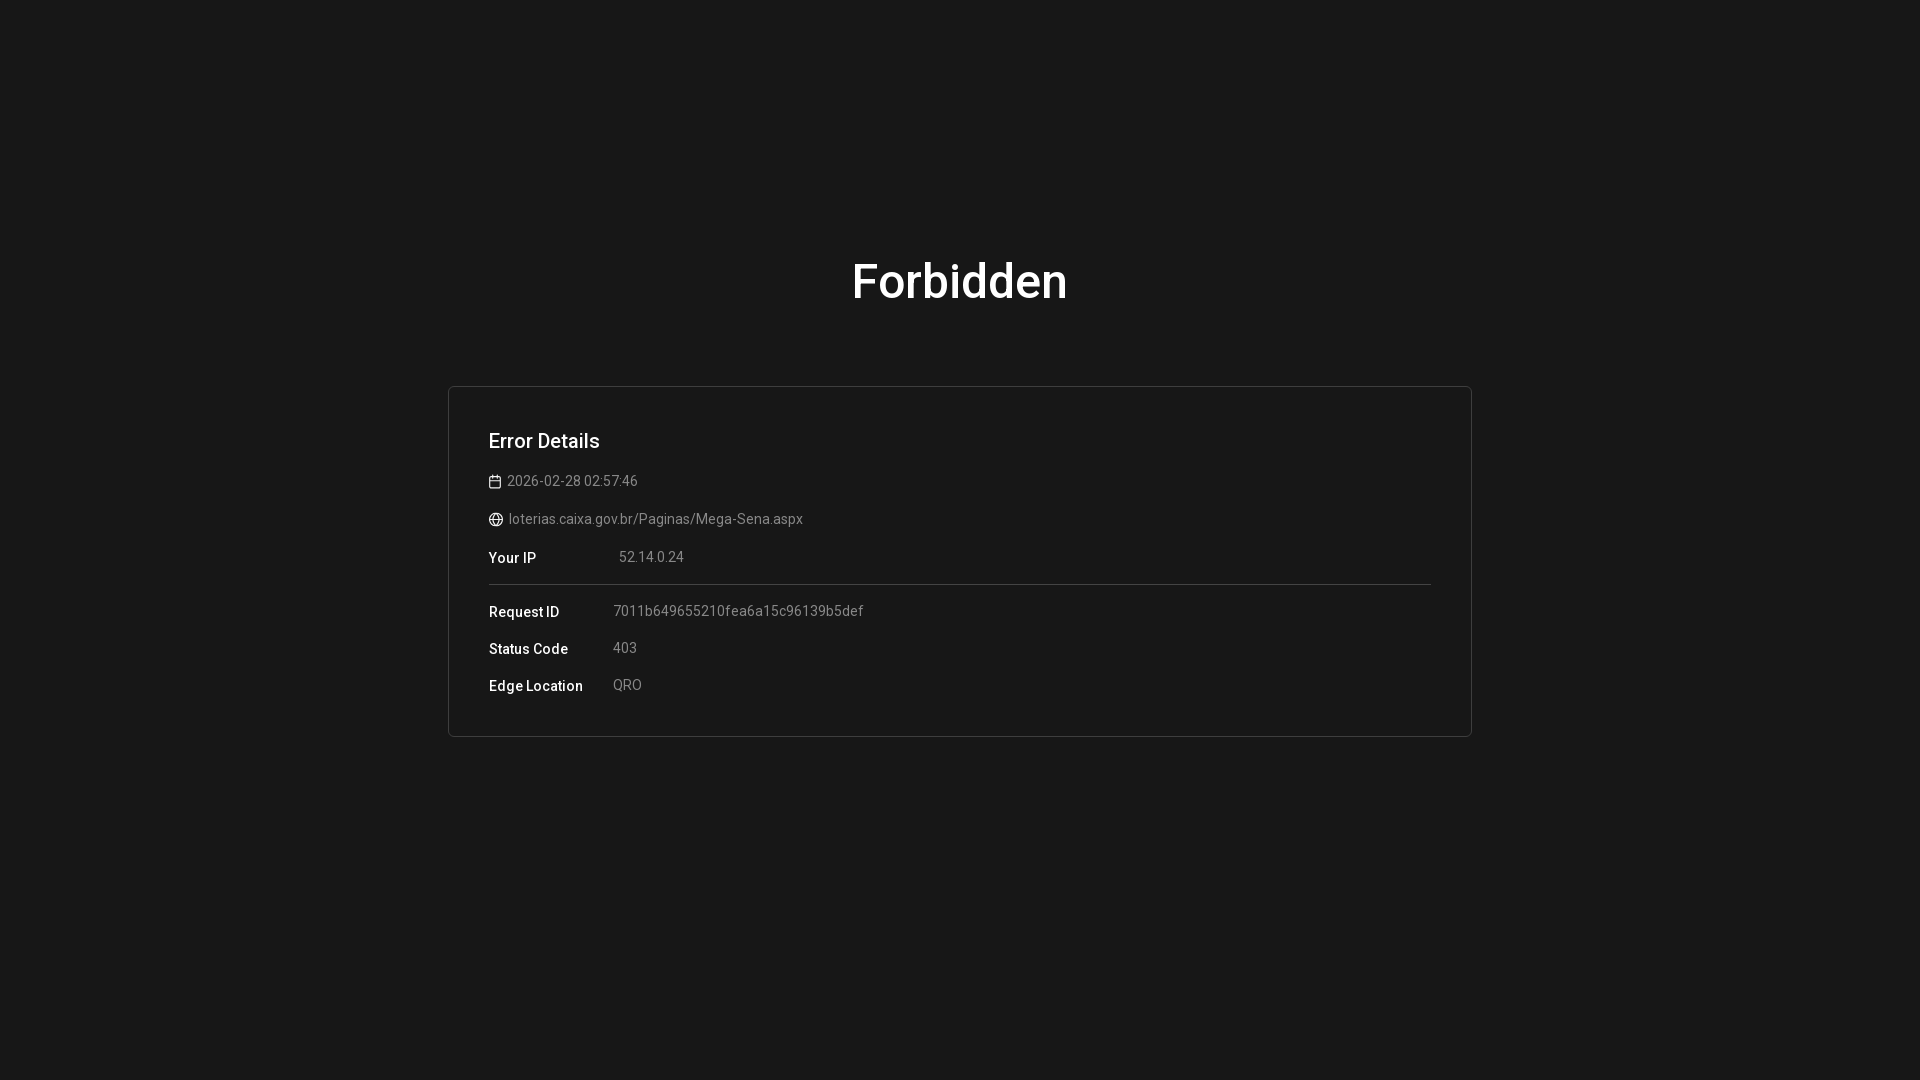

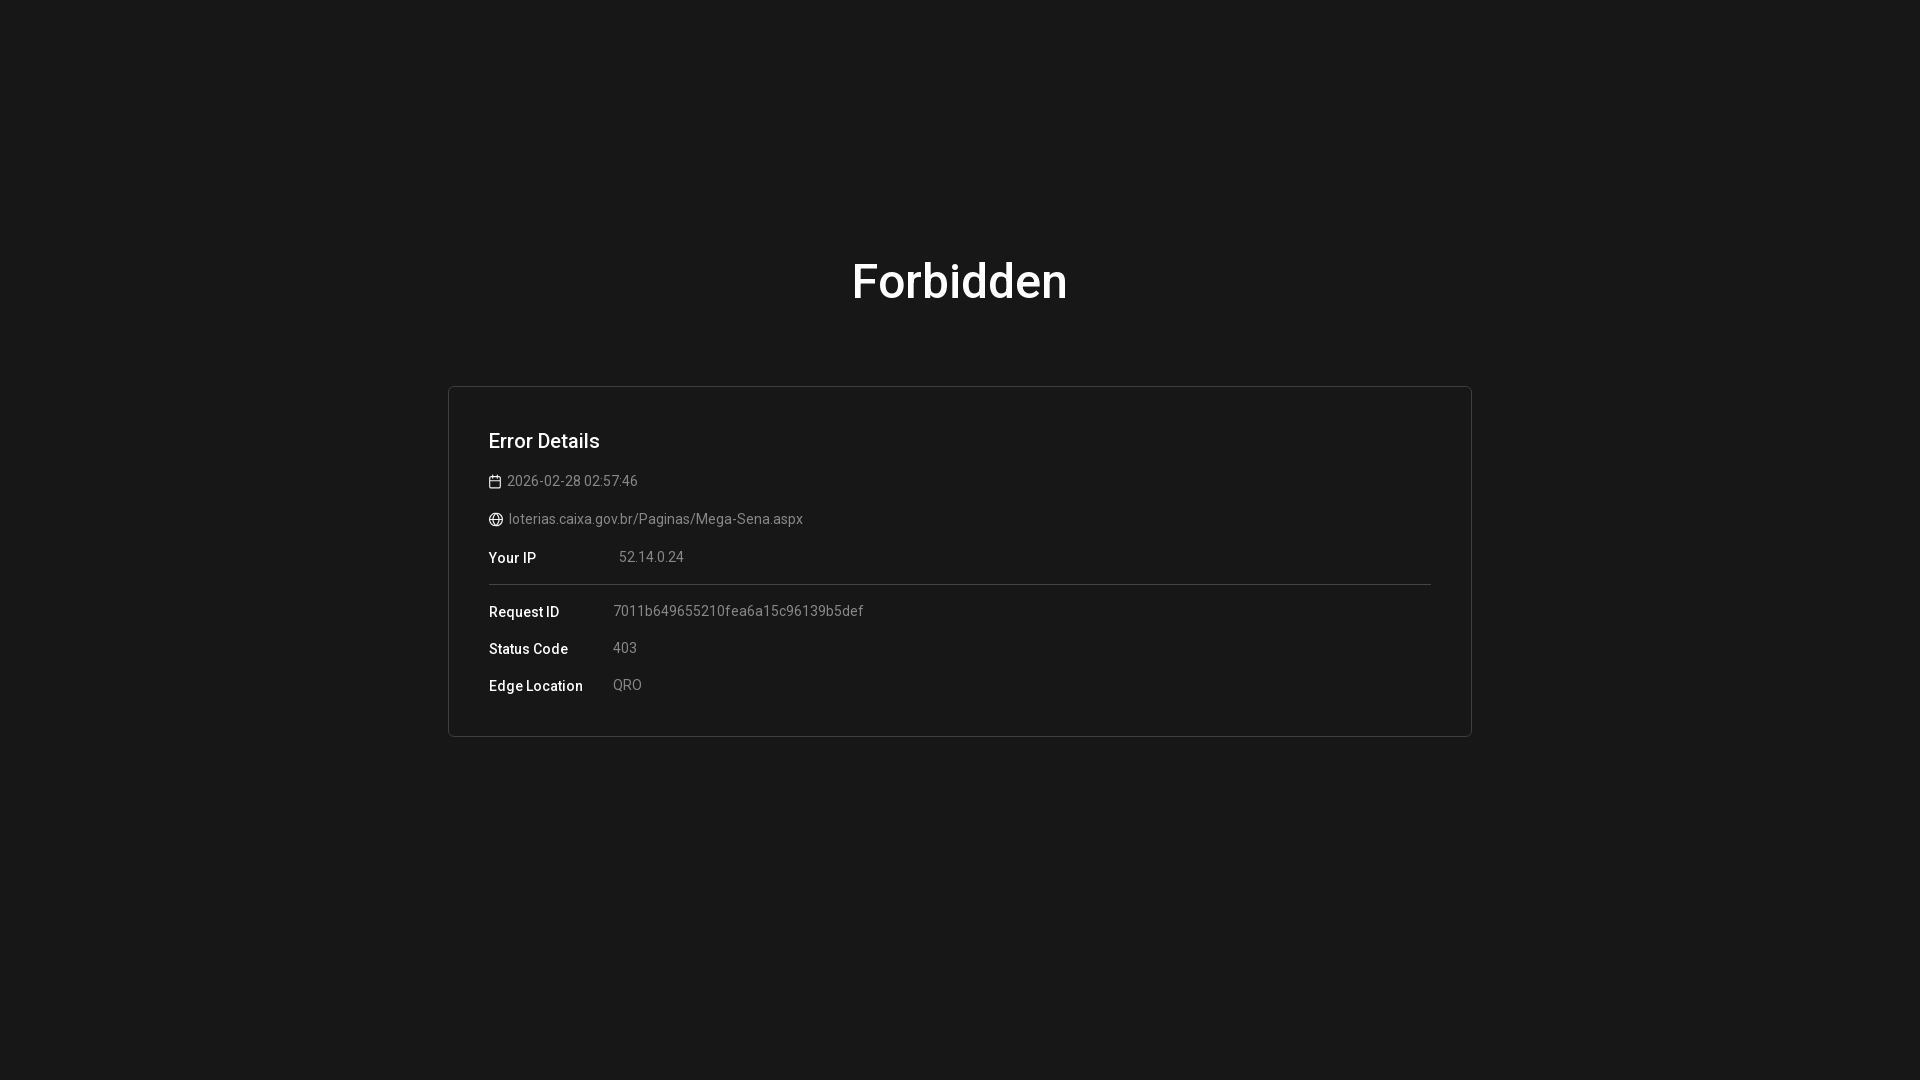